Navigates to Oracle Java downloads page and Firefox geckodriver releases page to verify the pages load correctly

Starting URL: https://www.oracle.com/in/java/technologies/downloads/#jdk17-windows

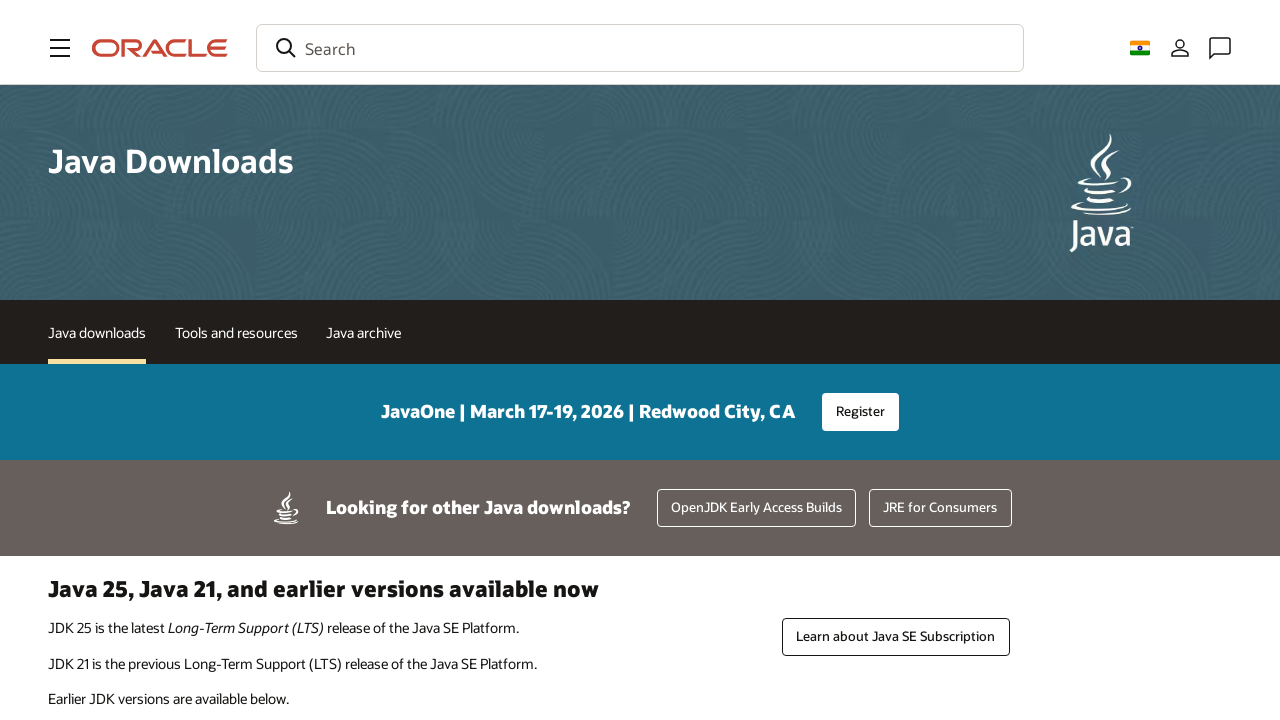

Retrieved page title from Oracle Java downloads page
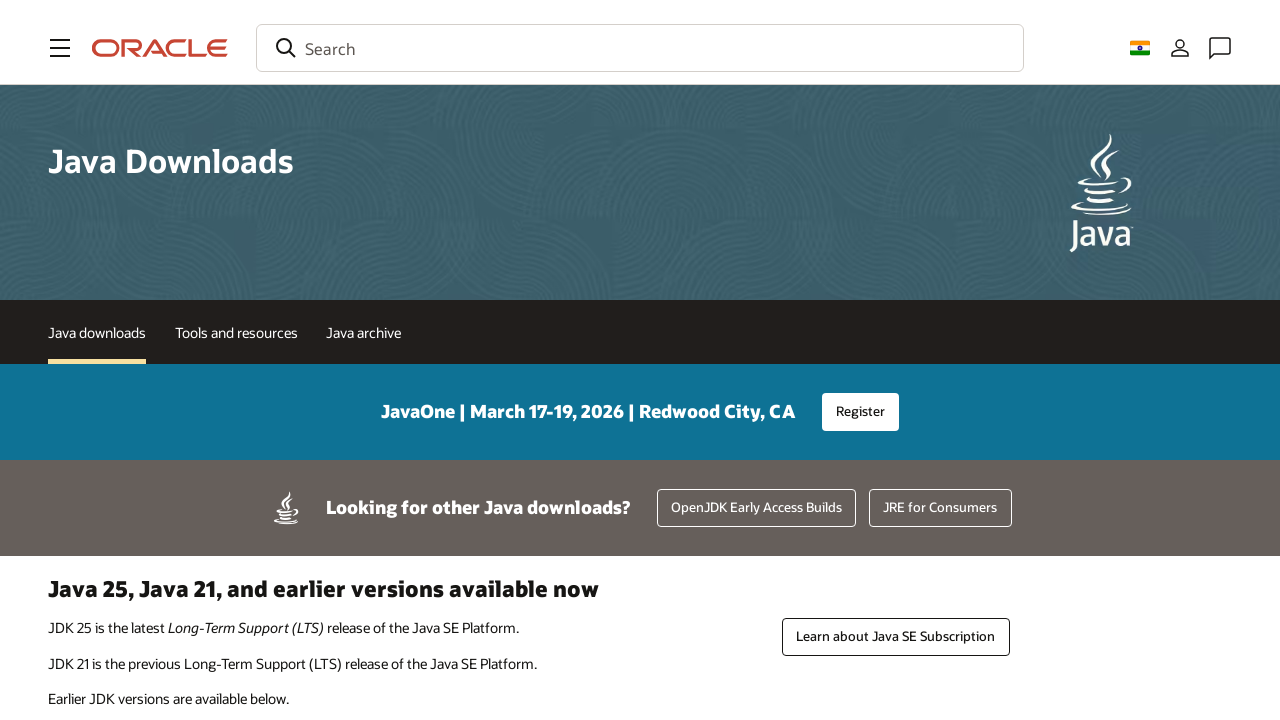

Retrieved current URL from Oracle Java downloads page
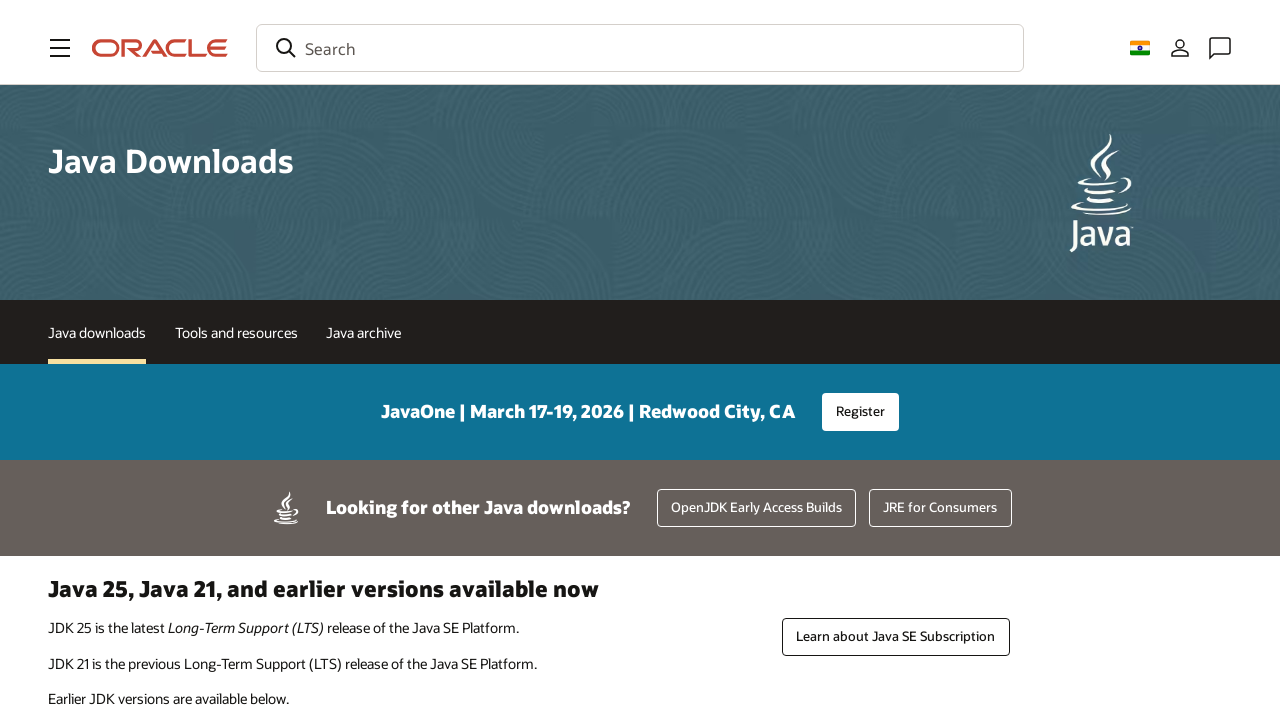

Navigated to Firefox geckodriver releases page on GitHub
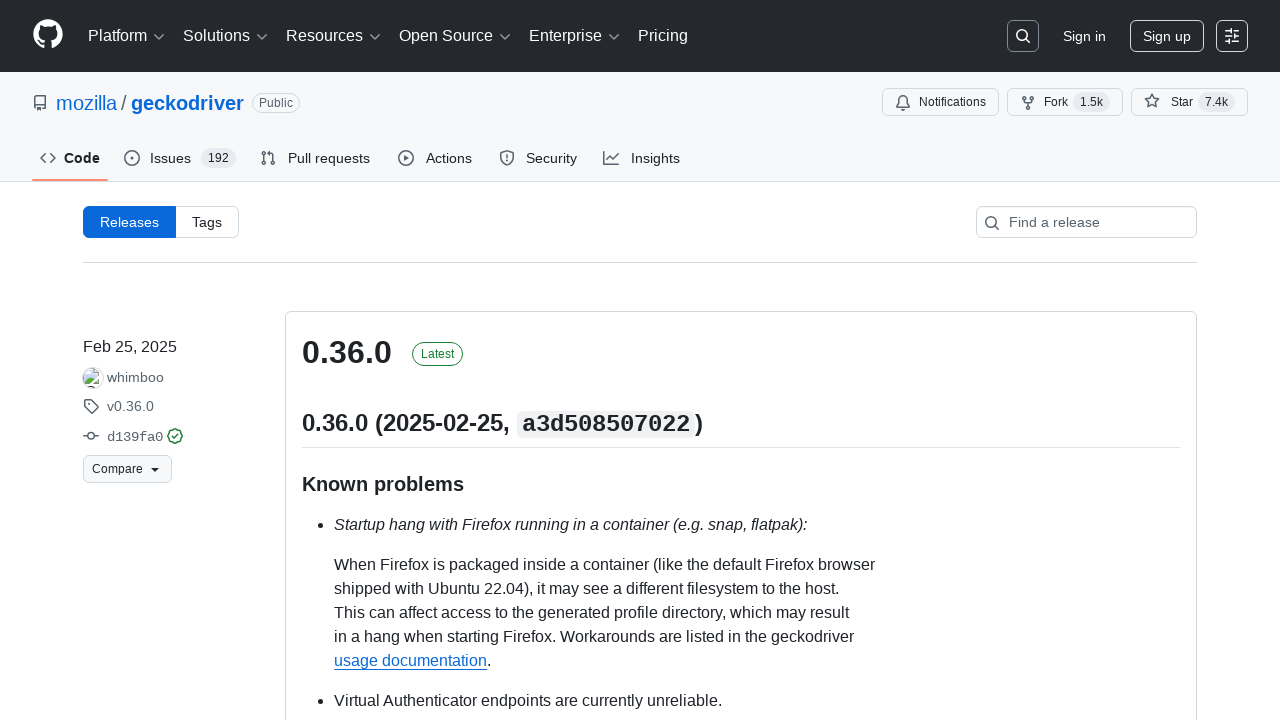

Retrieved current URL from geckodriver releases page
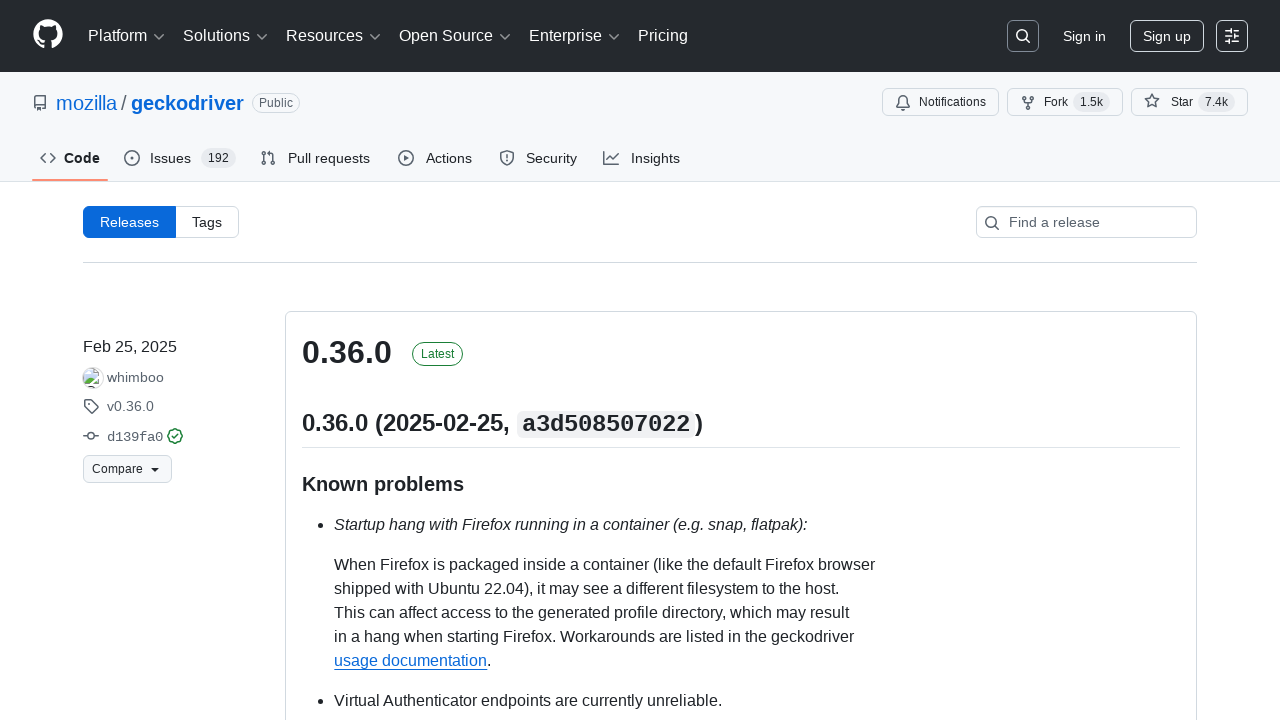

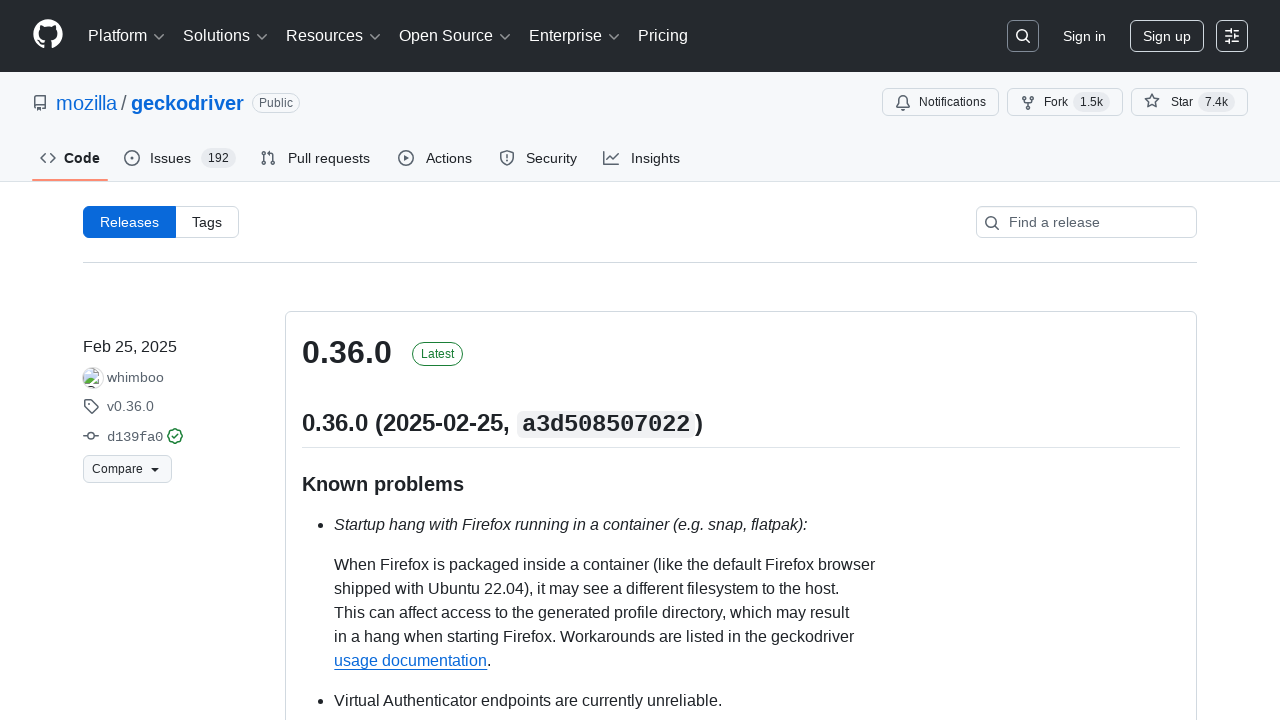